Tests the product page by clicking add-to-cart buttons multiple times for different products.

Starting URL: https://material.playwrightvn.com/

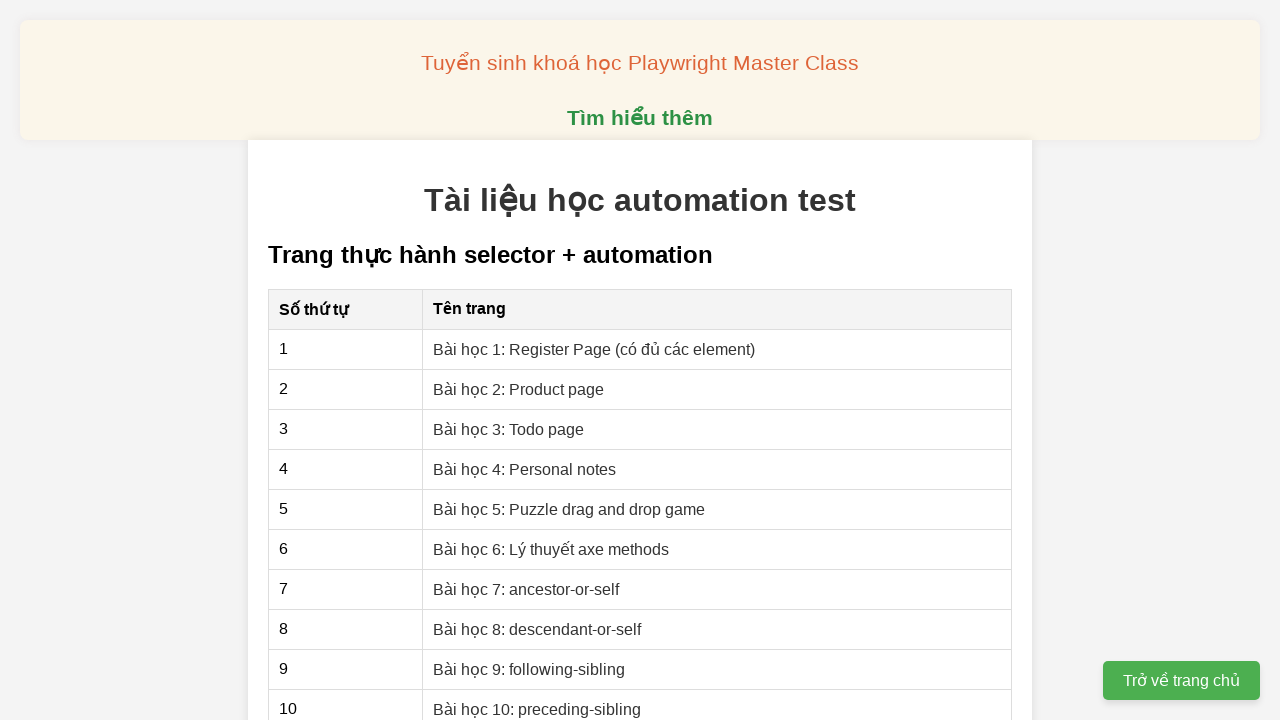

Clicked on Product page link at (519, 389) on xpath=//a[contains(text(),'Product page')]
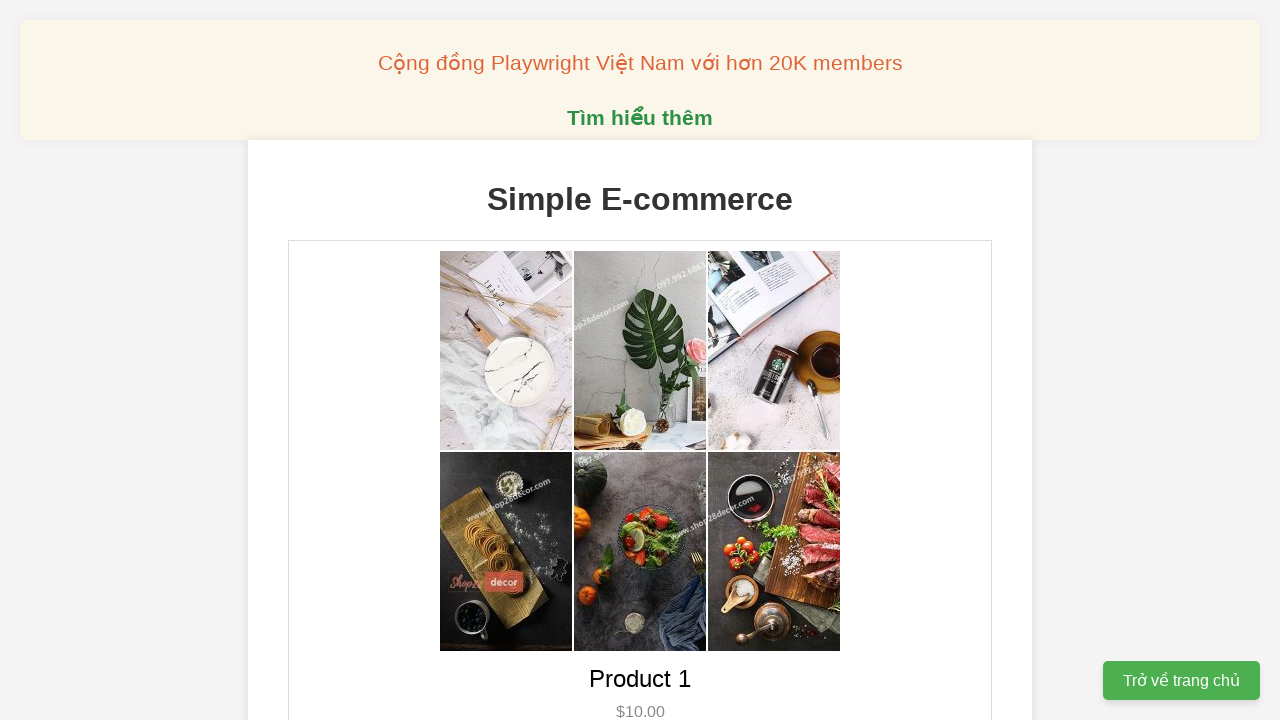

Clicked add-to-cart button for product 1 at (640, 360) on button[data-product-id='1']
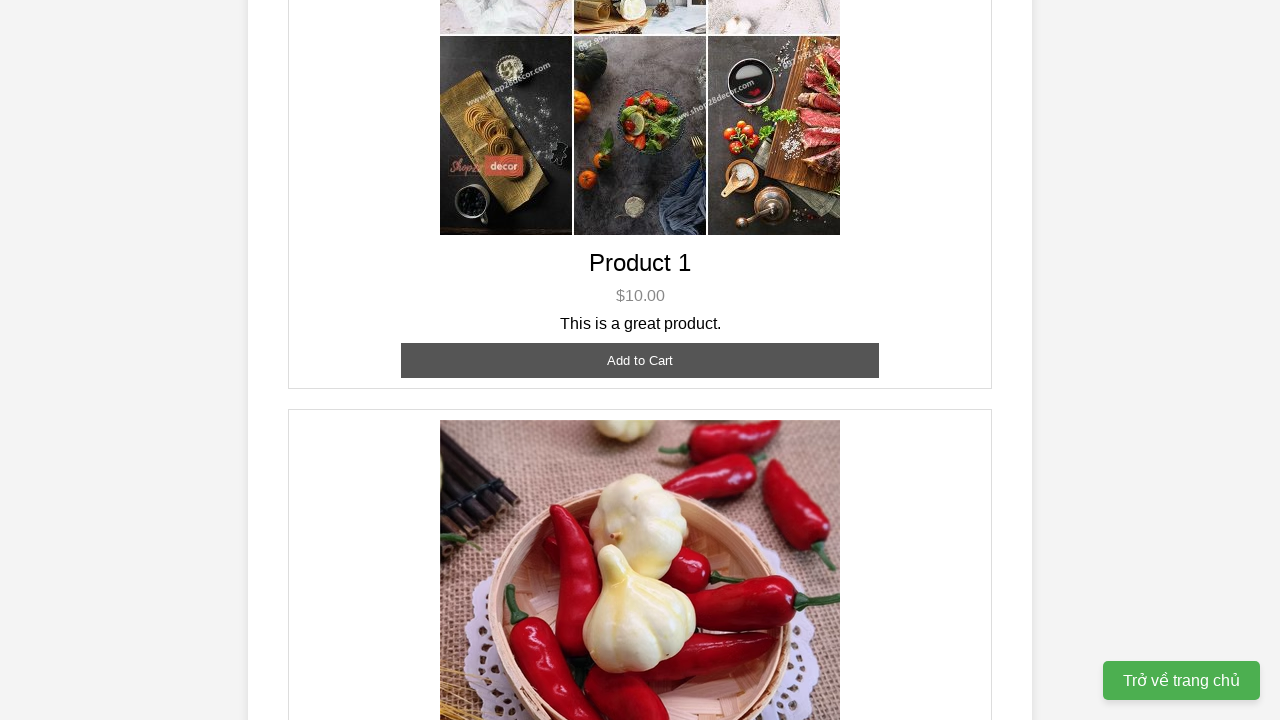

Clicked add-to-cart button for product 1 at (640, 360) on button[data-product-id='1']
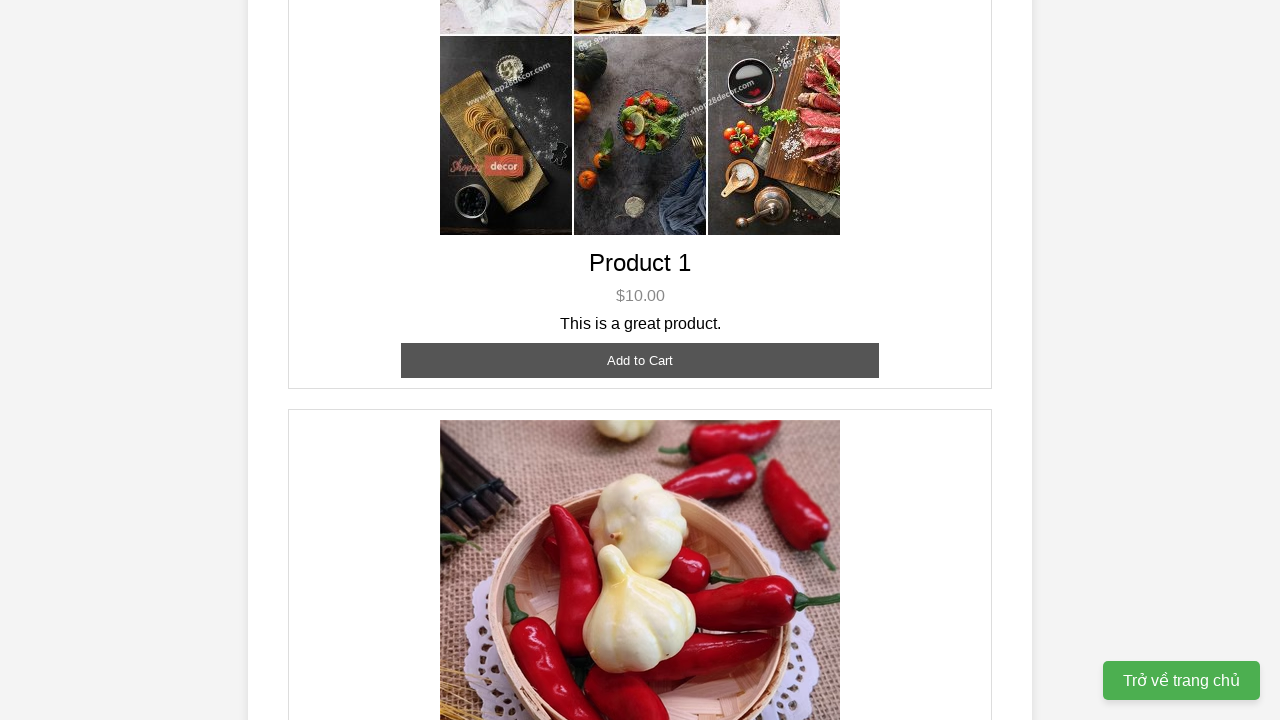

Clicked add-to-cart button for product 2 at (640, 360) on button[data-product-id='2']
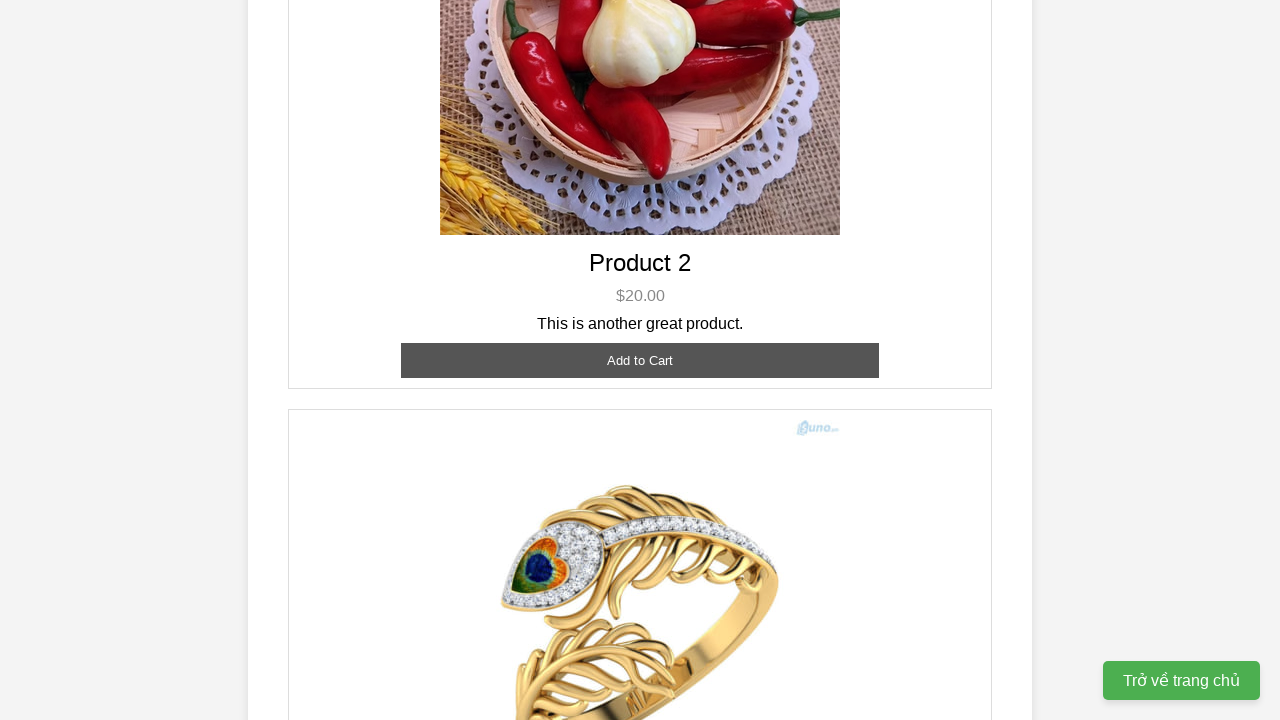

Clicked add-to-cart button for product 2 at (640, 360) on button[data-product-id='2']
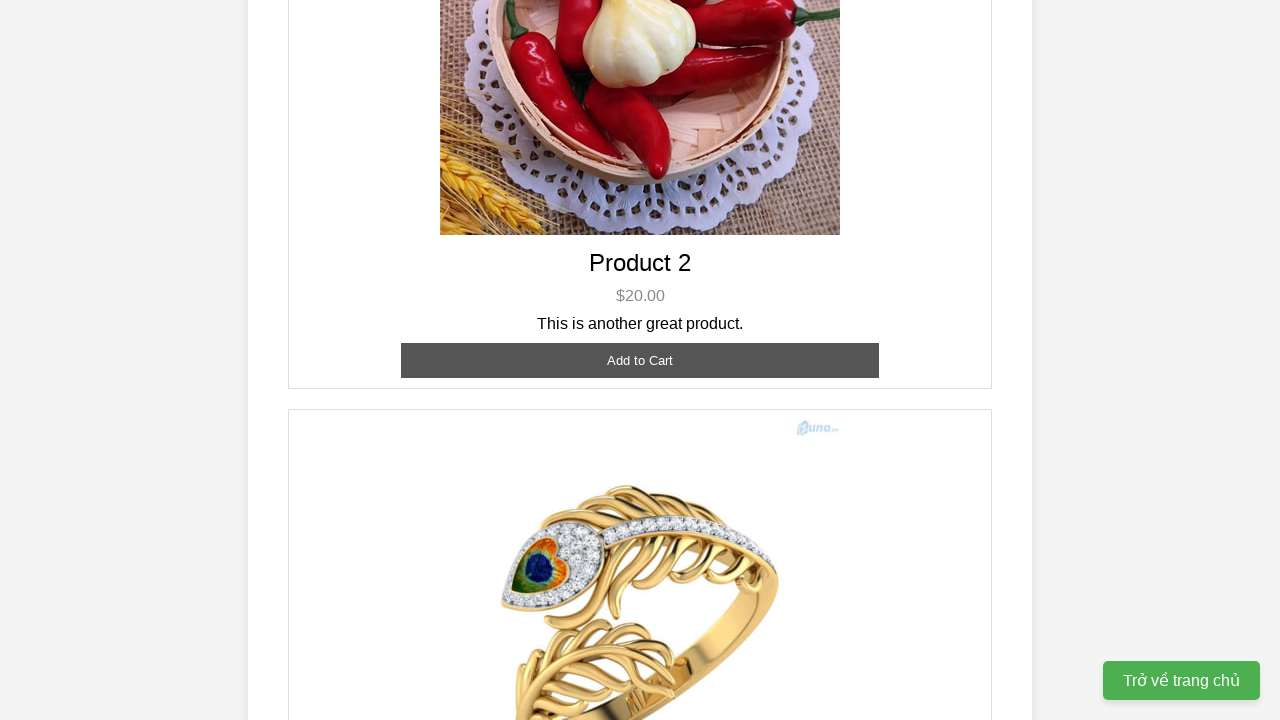

Clicked add-to-cart button for product 3 at (640, 388) on button[data-product-id='3']
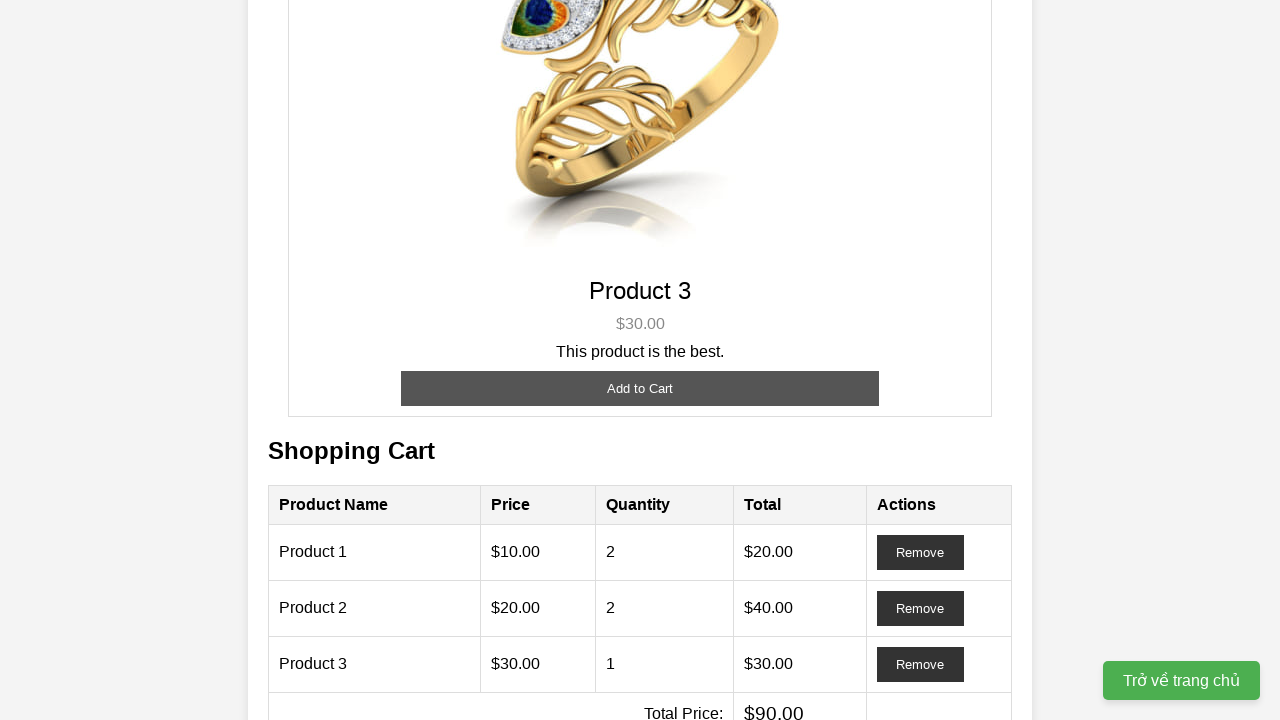

Clicked add-to-cart button for product 3 at (640, 388) on button[data-product-id='3']
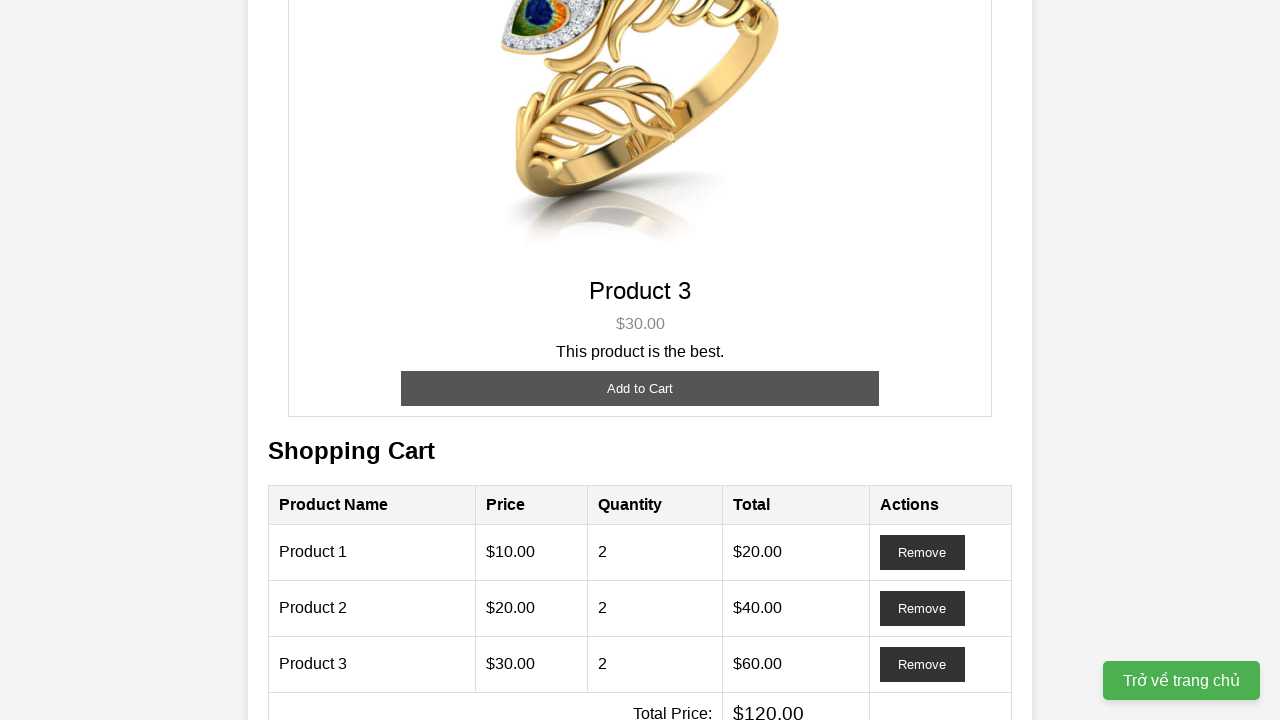

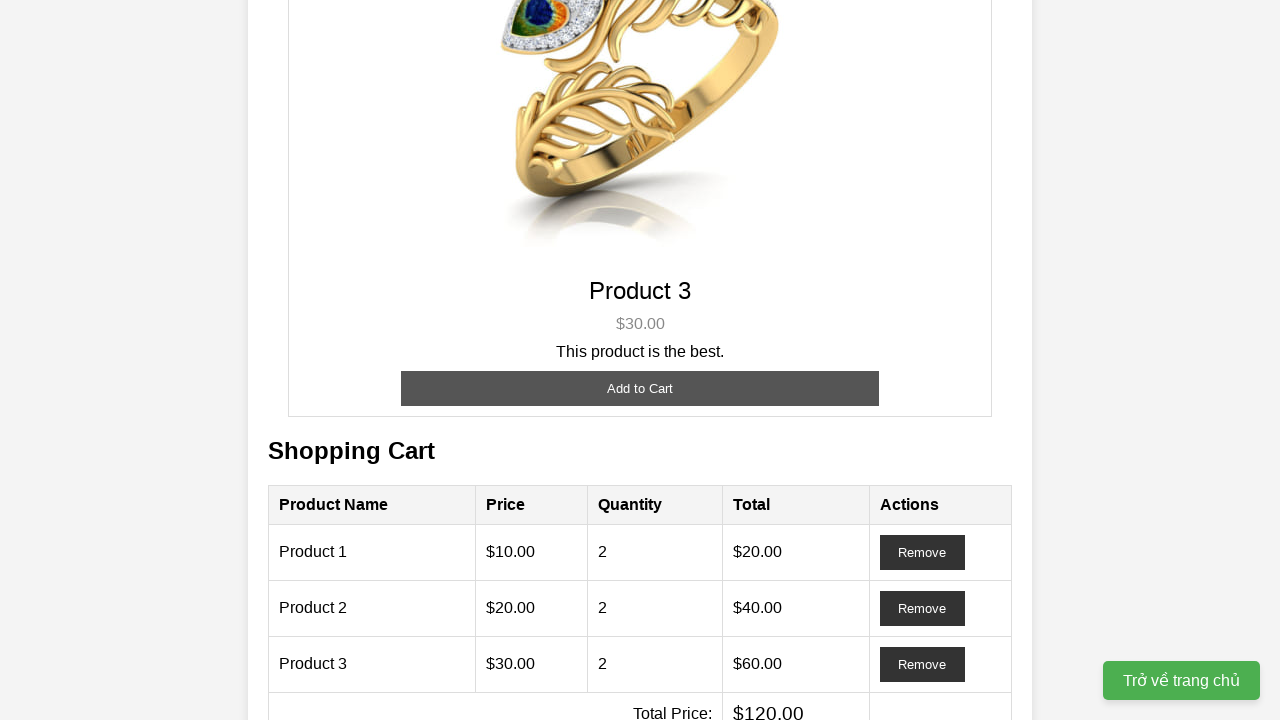